Tests AJAX data loading by clicking a button that triggers an asynchronous request and waiting for the content to appear

Starting URL: http://uitestingplayground.com/ajax

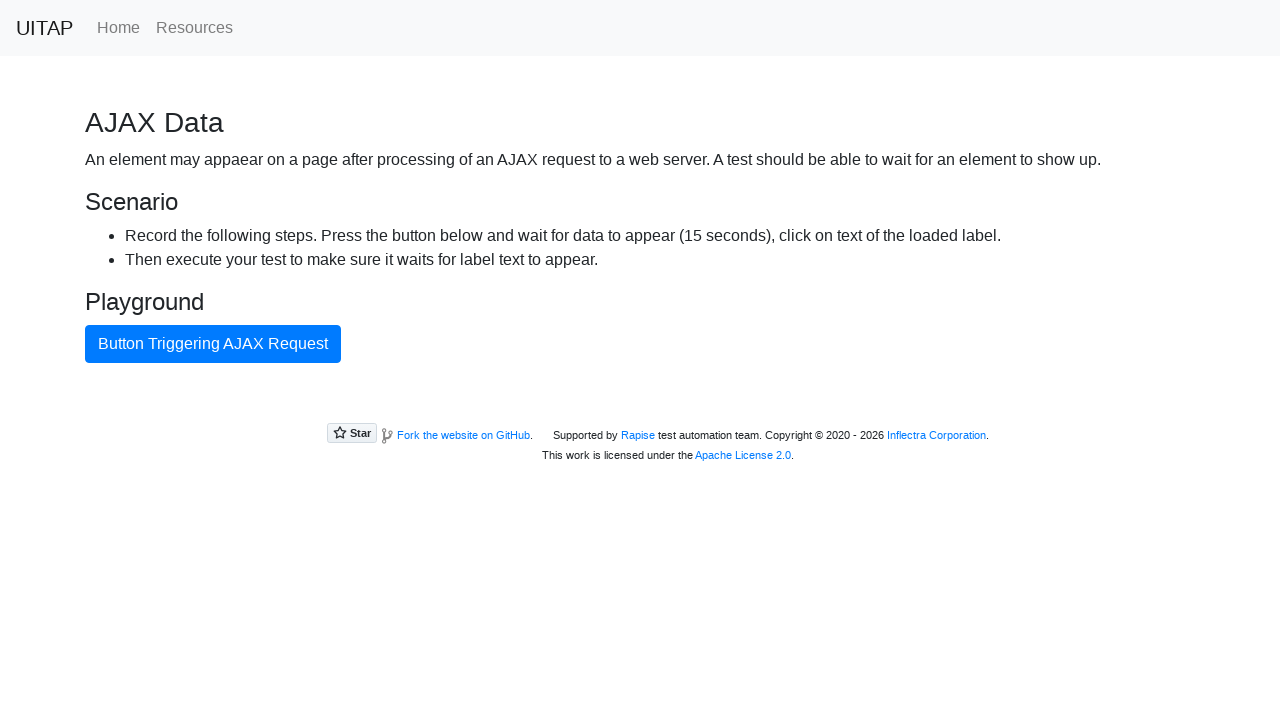

Clicked AJAX button to trigger asynchronous data loading at (213, 344) on #ajaxButton
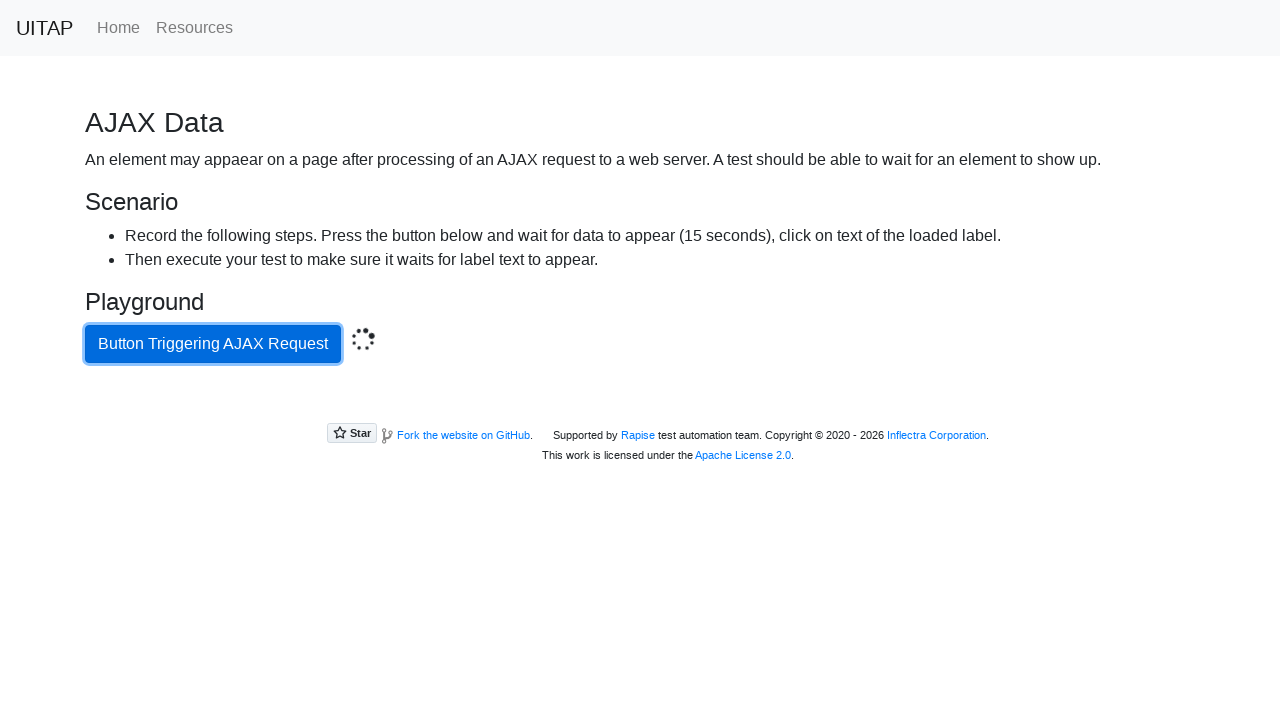

Waited for AJAX content to load and appear
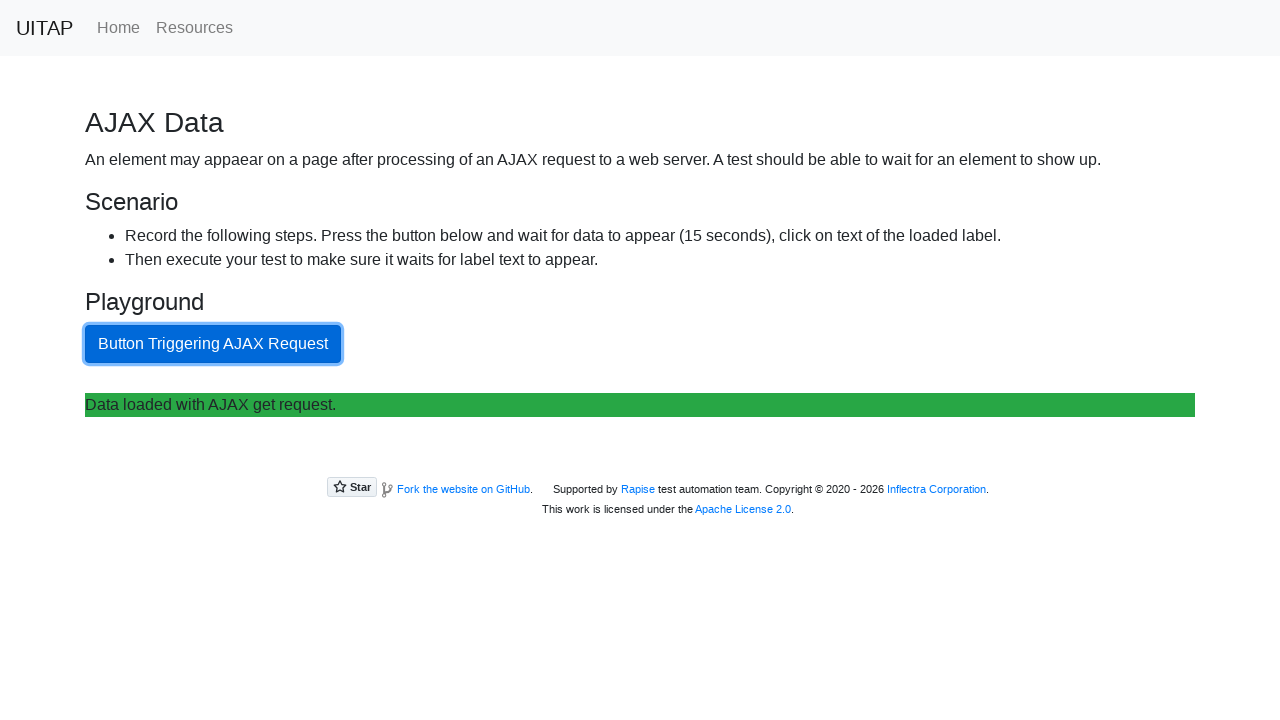

Retrieved loaded content text: 'Data loaded with AJAX get request.'
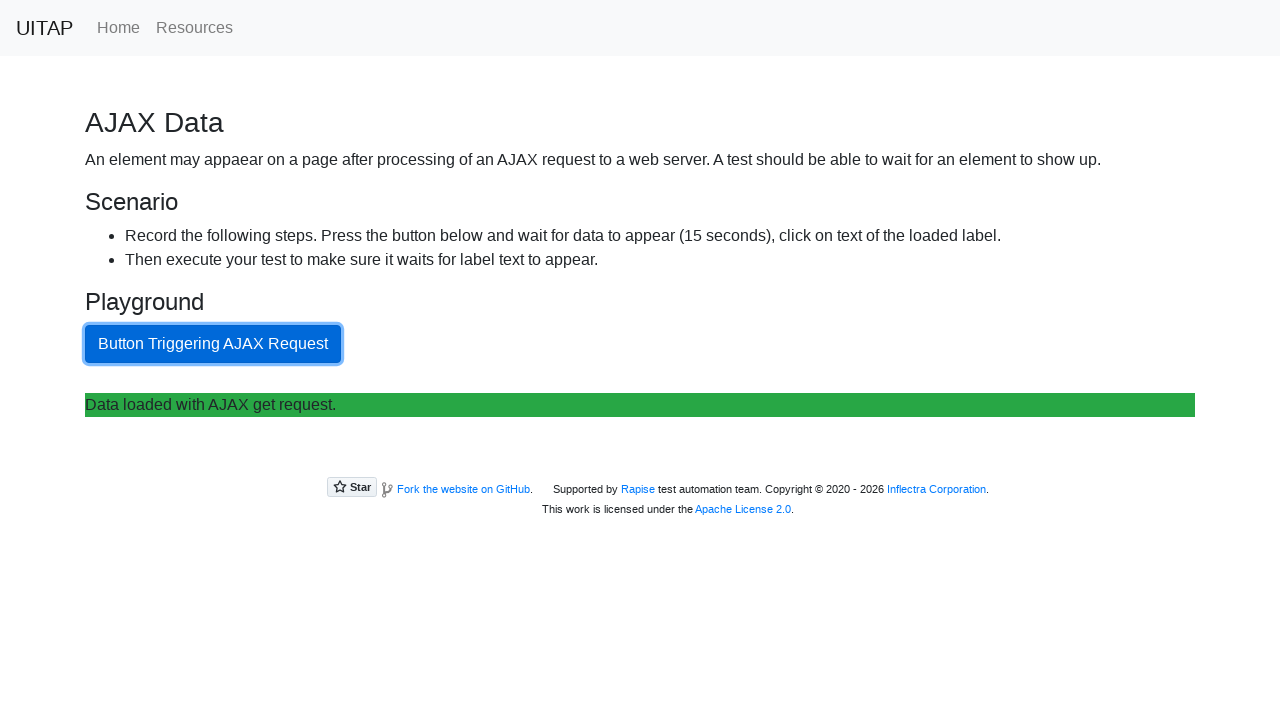

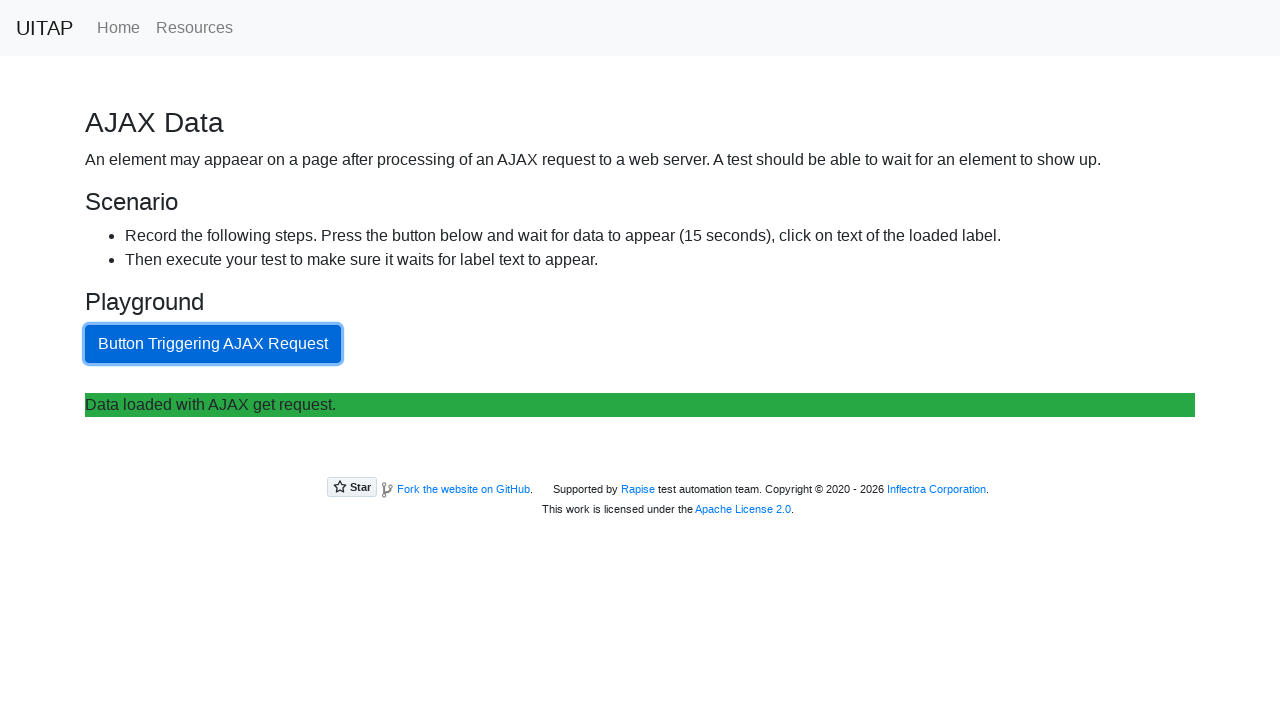